Tests the vegetable shopping cart functionality by adding specific products (Tomato and Strawberry) to the cart and verifying the total amount

Starting URL: https://rahulshettyacademy.com/seleniumPractise/#/

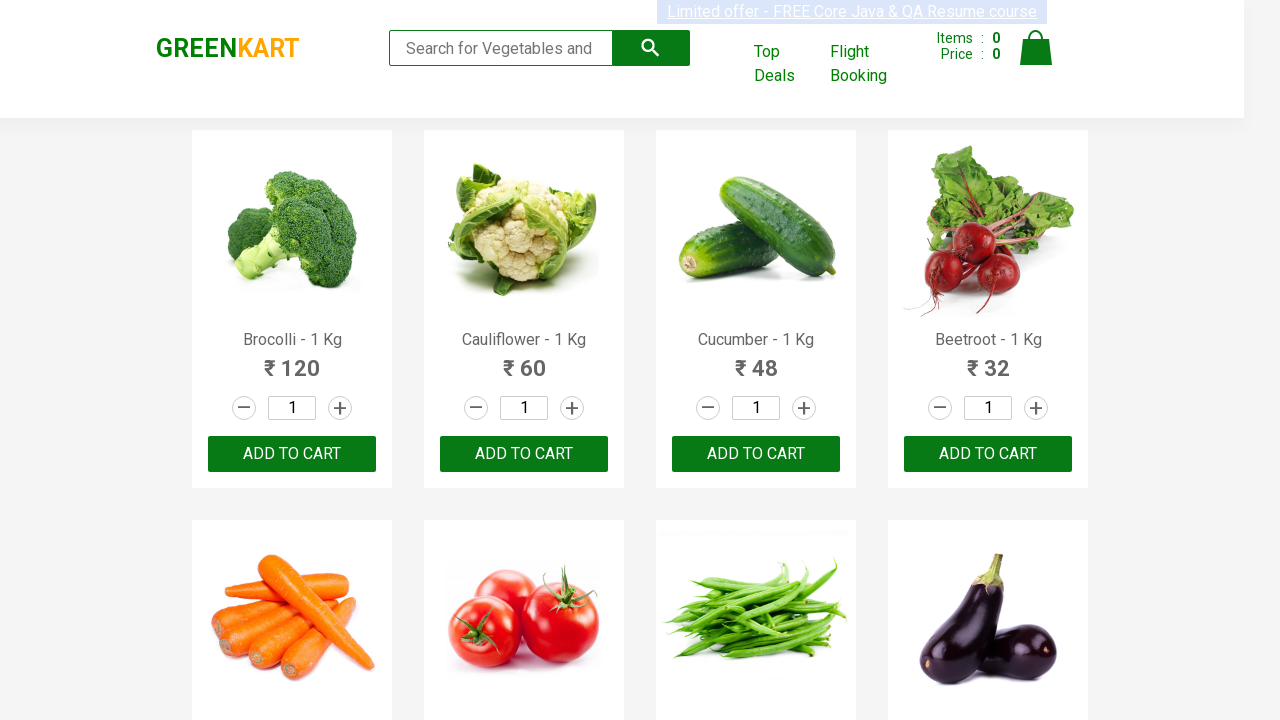

Waited for product names to load on the page
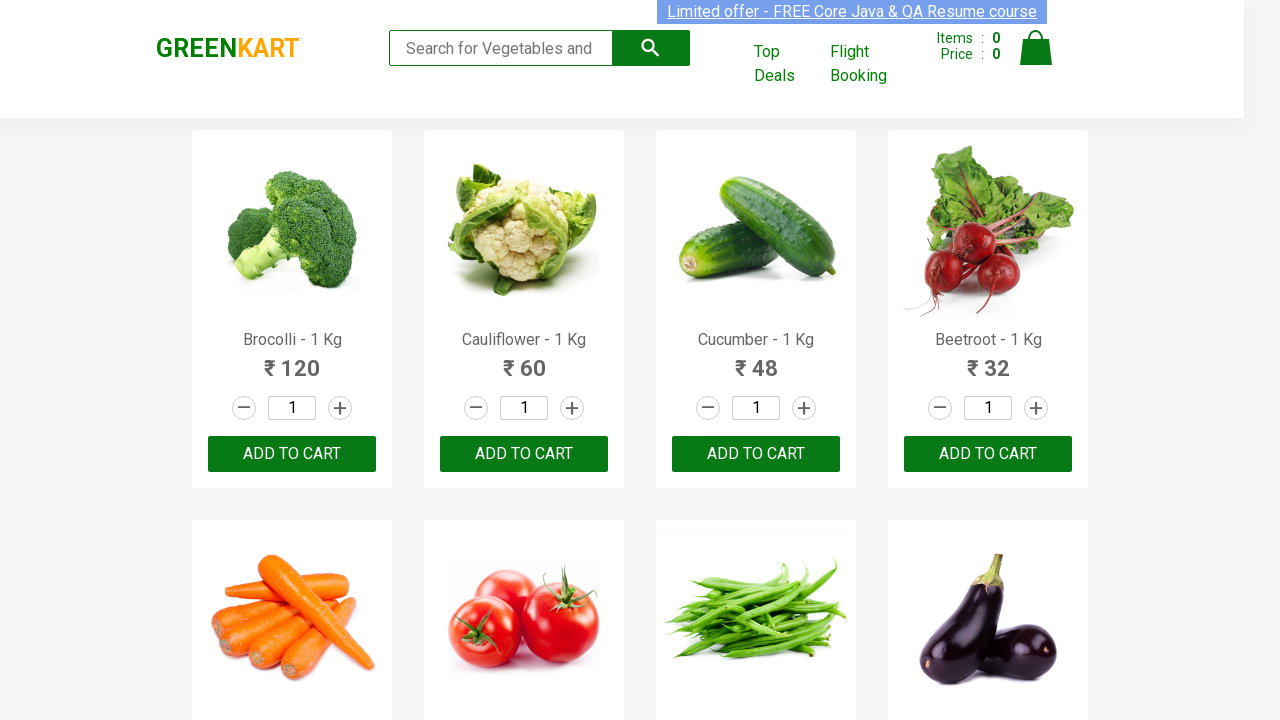

Retrieved all product name elements
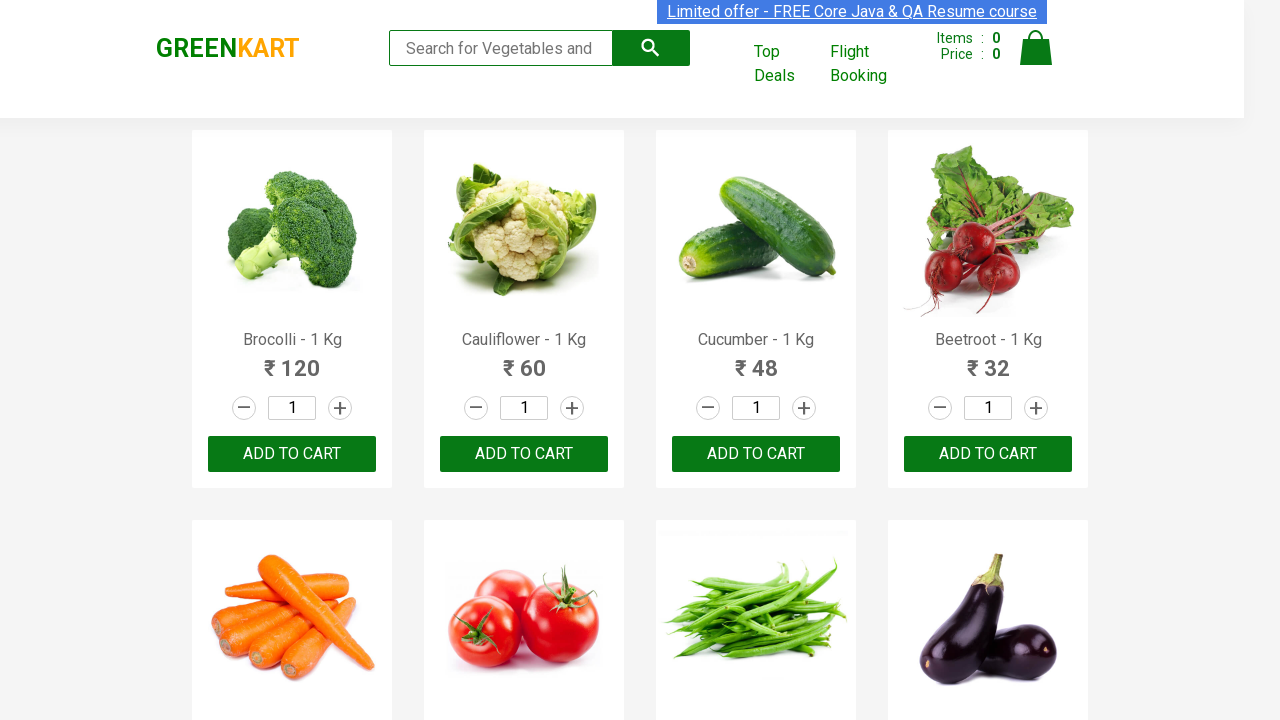

Retrieved product name: Brocolli - 1 Kg
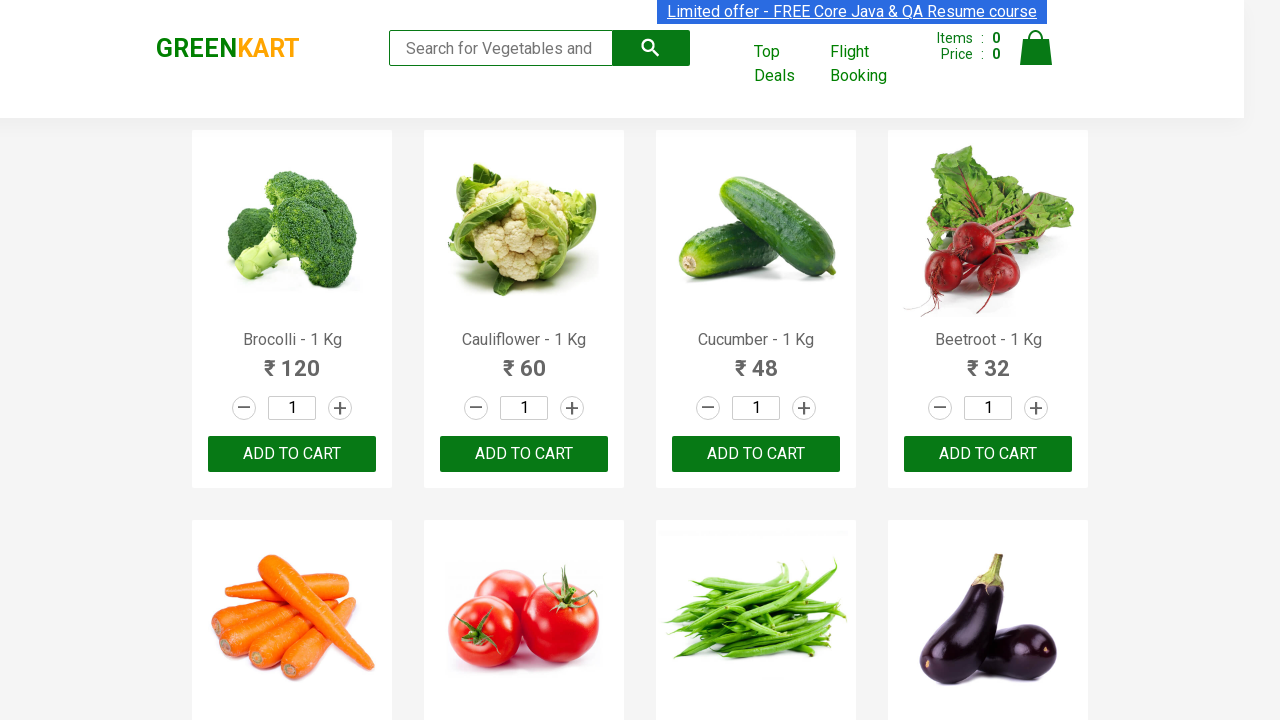

Retrieved product name: Cauliflower - 1 Kg
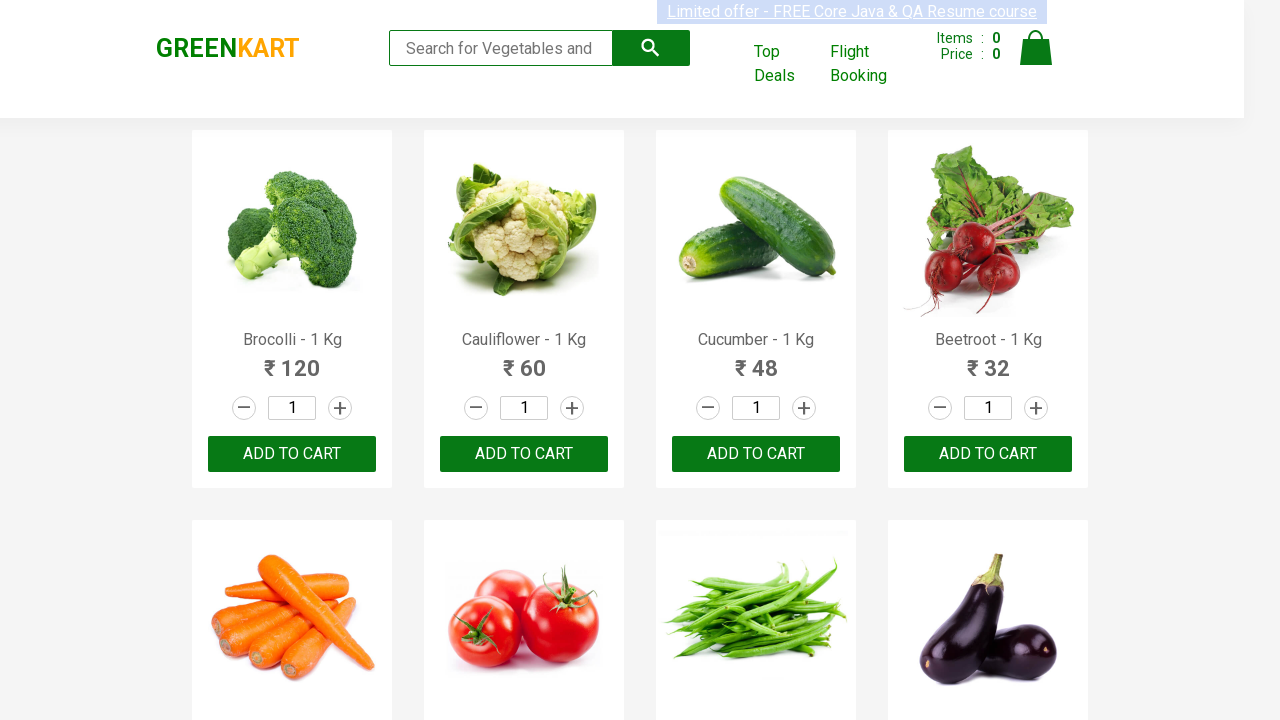

Retrieved product name: Cucumber - 1 Kg
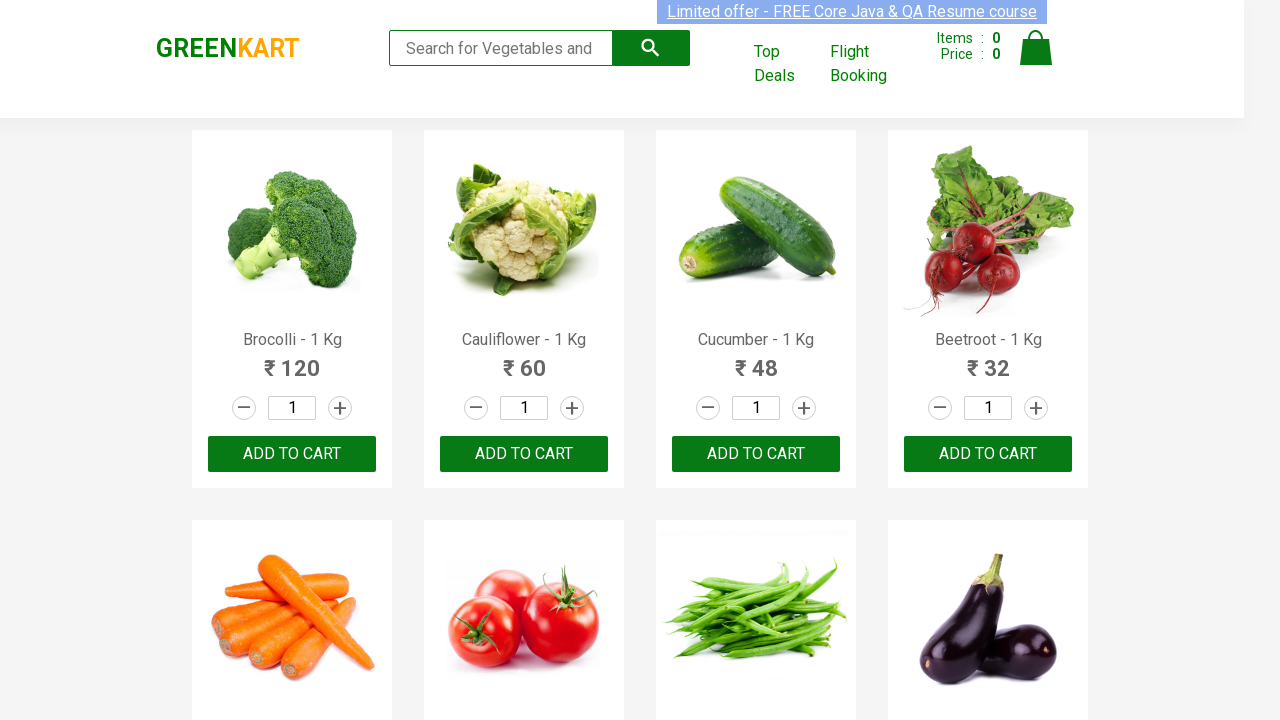

Retrieved product name: Beetroot - 1 Kg
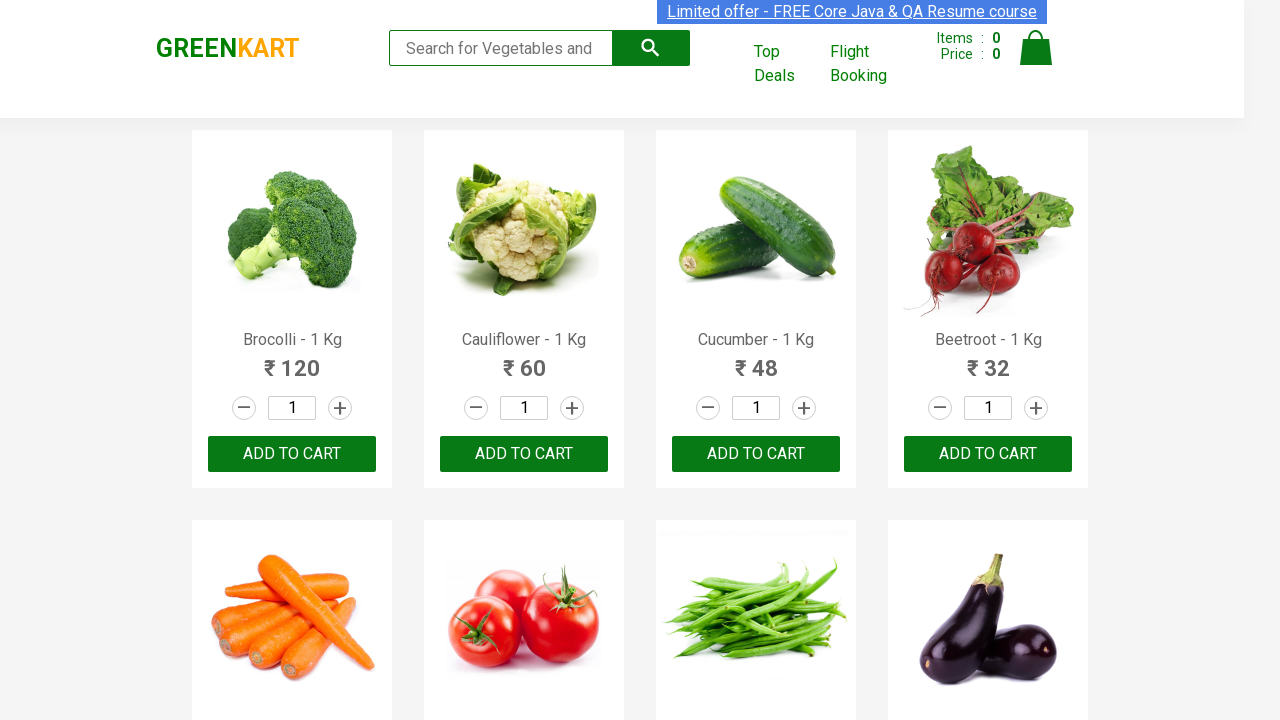

Retrieved product name: Carrot - 1 Kg
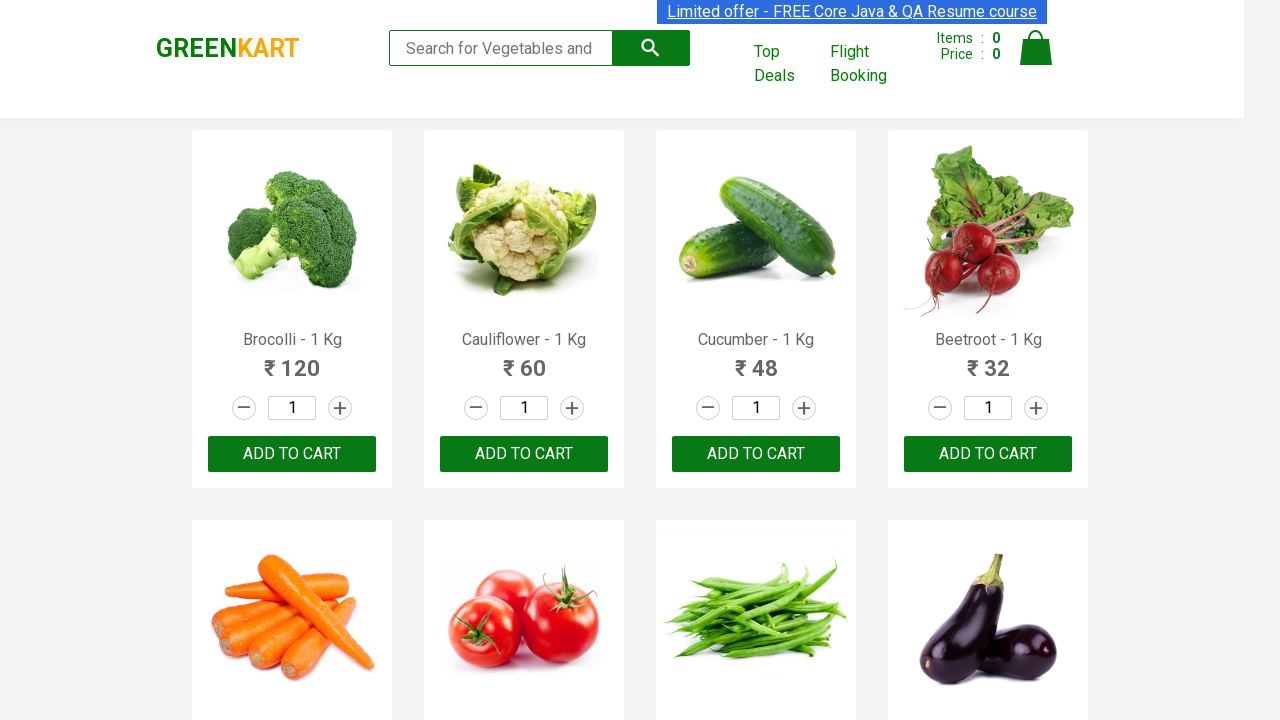

Retrieved product name: Tomato - 1 Kg
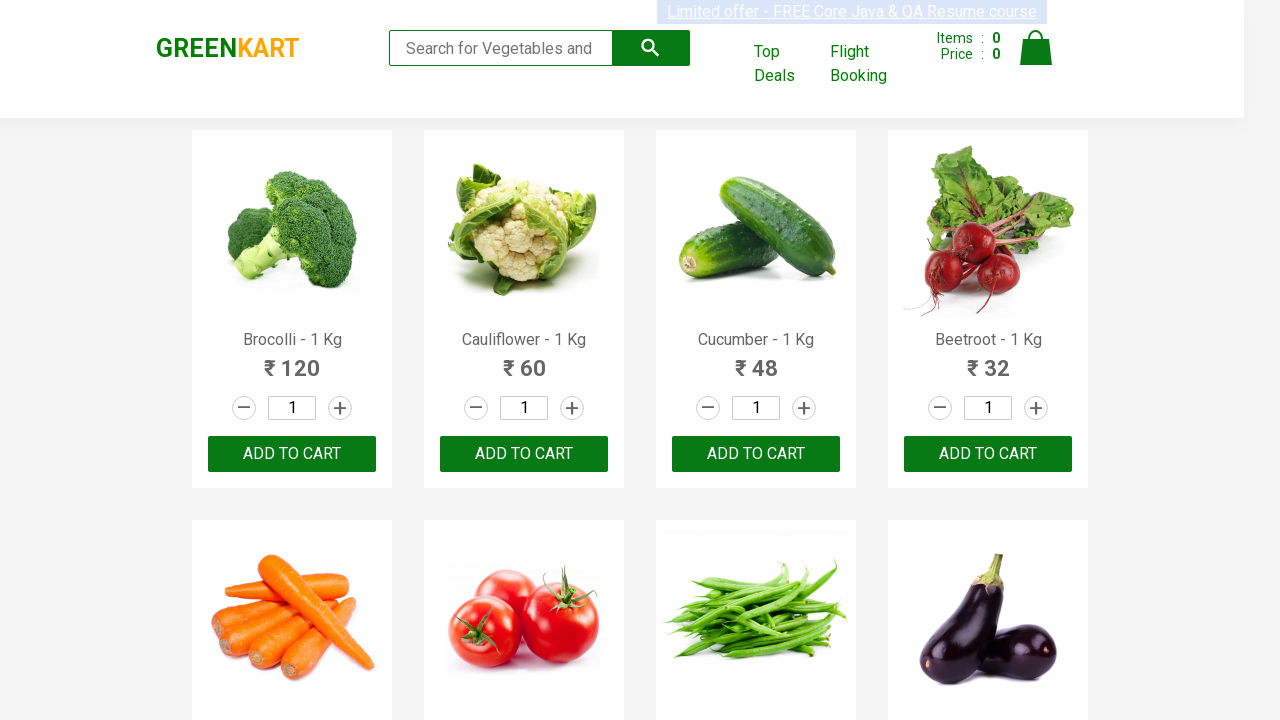

Clicked 'ADD TO CART' button for Tomato - 1 Kg at (524, 360) on (//button[text()='ADD TO CART'])[6]
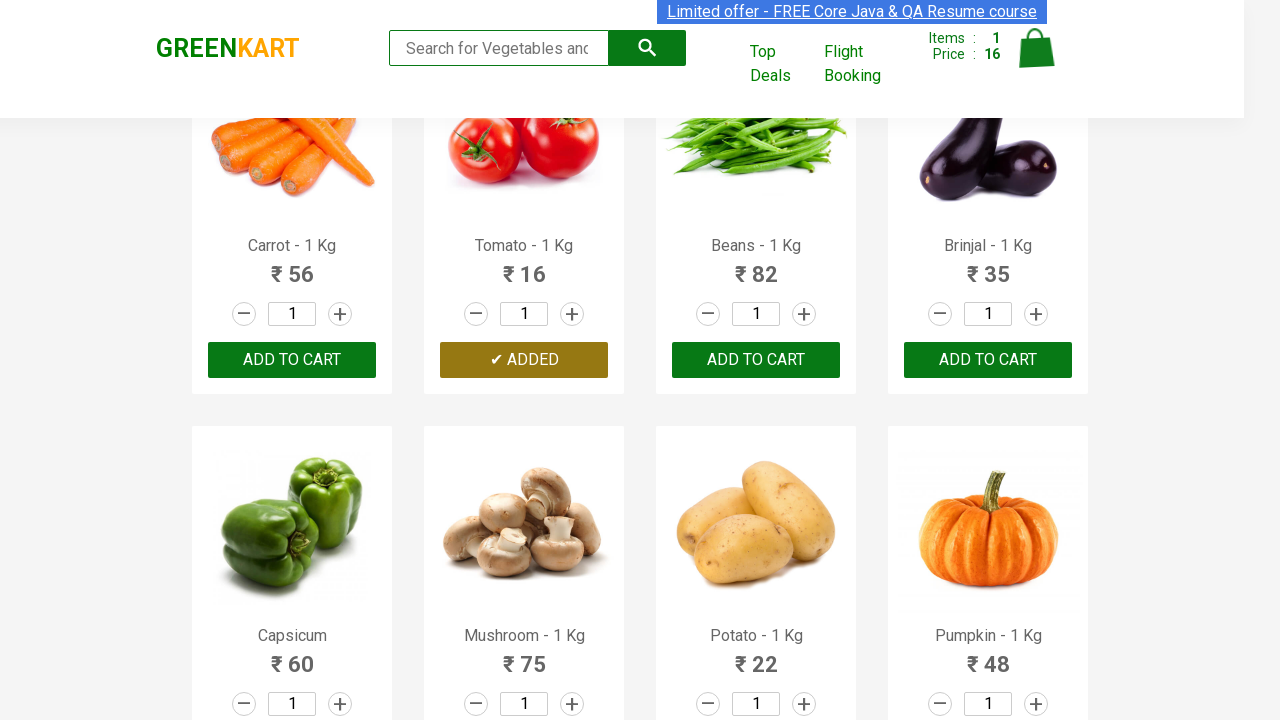

Retrieved product name: Beans - 1 Kg
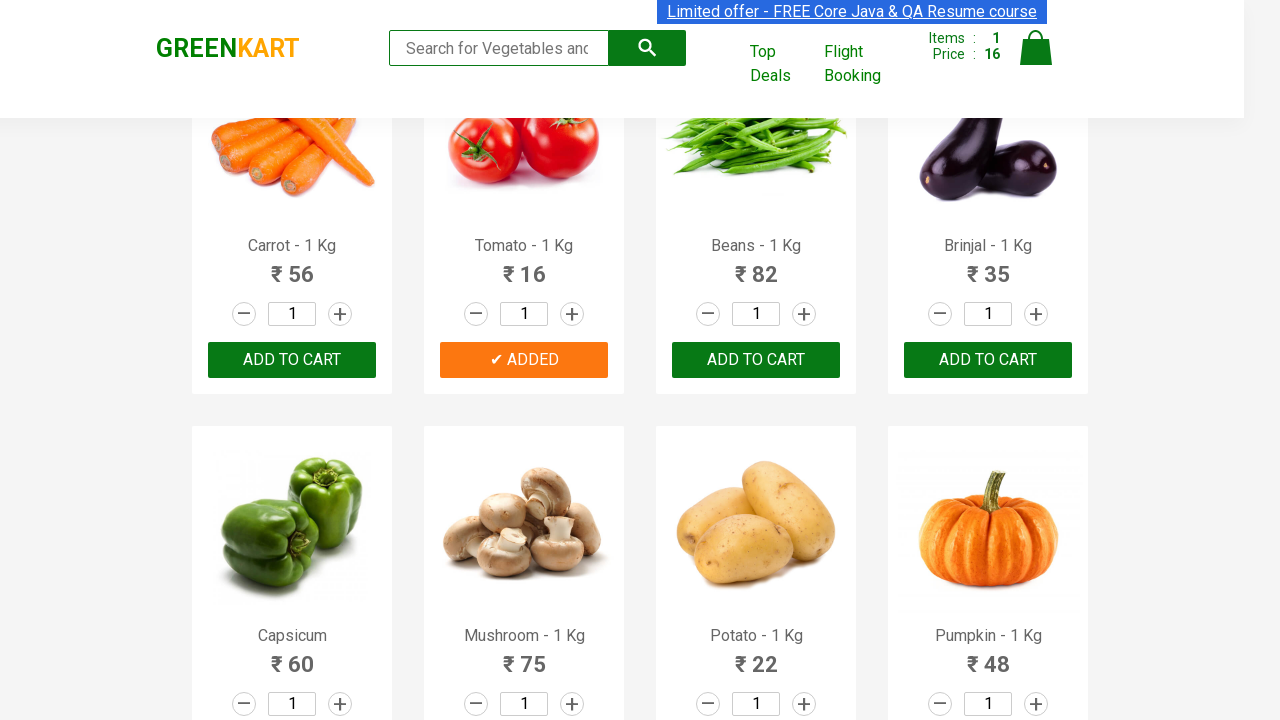

Retrieved product name: Brinjal - 1 Kg
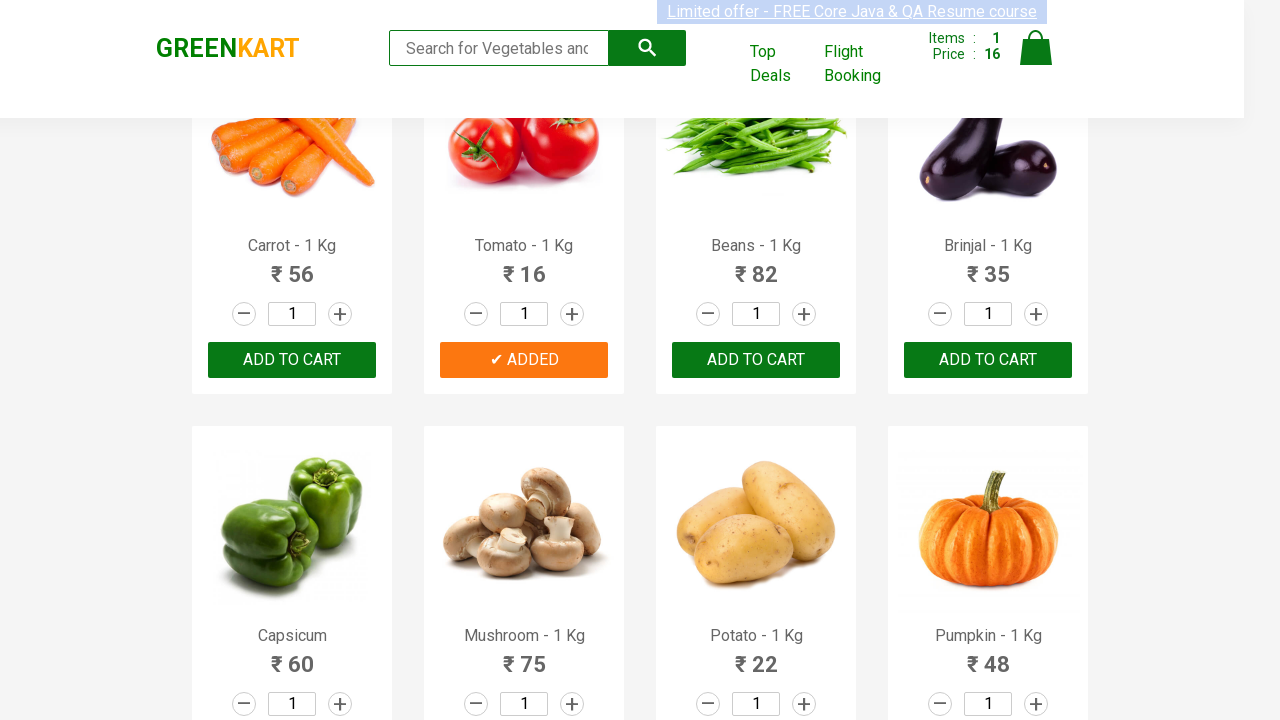

Retrieved product name: Capsicum
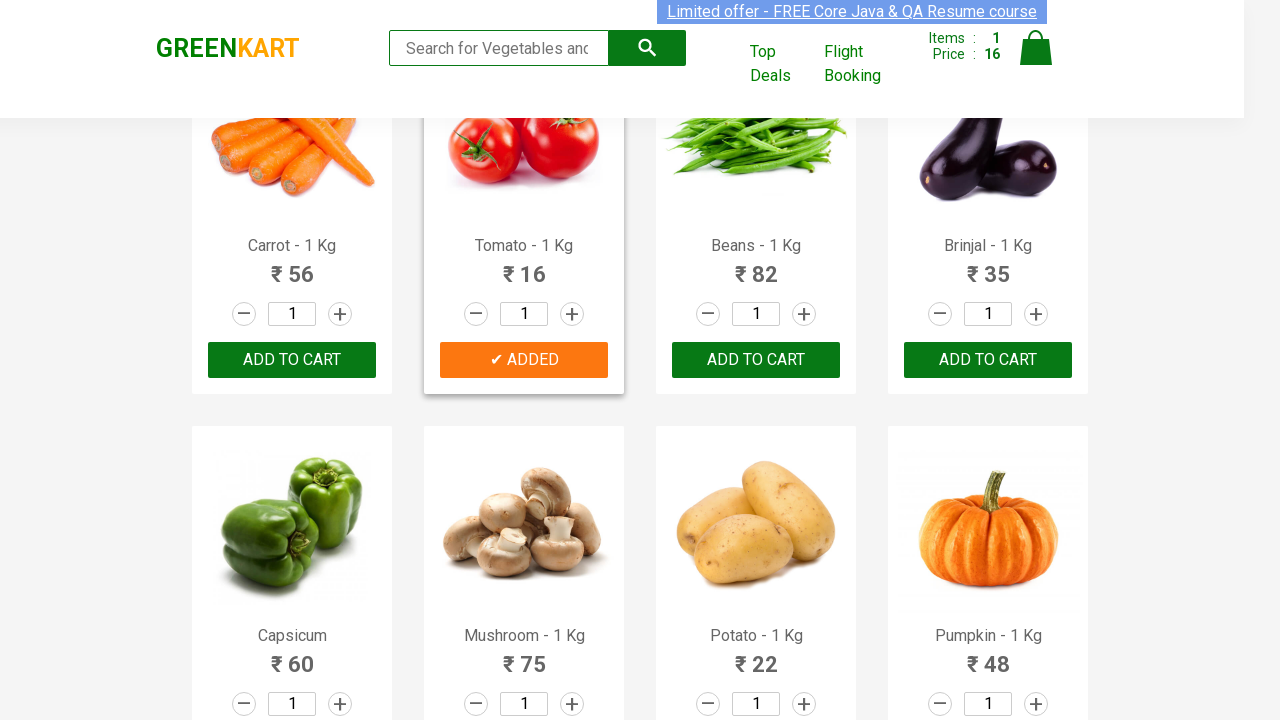

Retrieved product name: Mushroom - 1 Kg
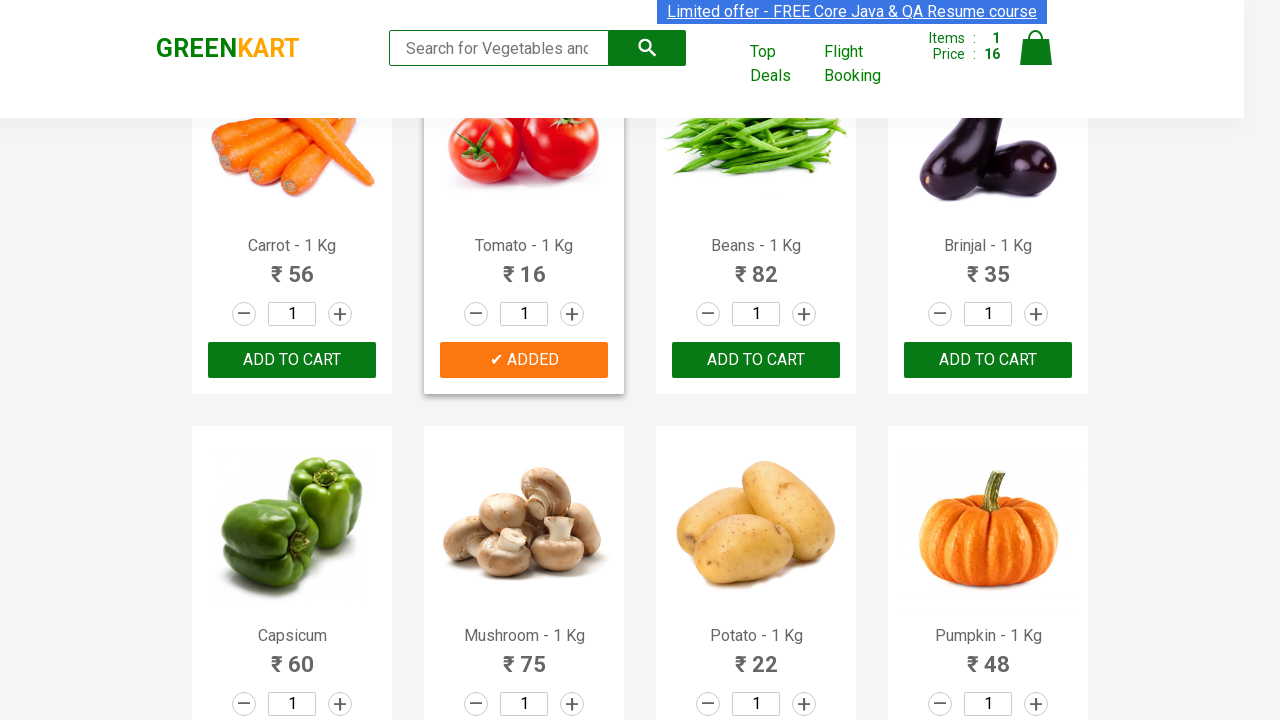

Retrieved product name: Potato - 1 Kg
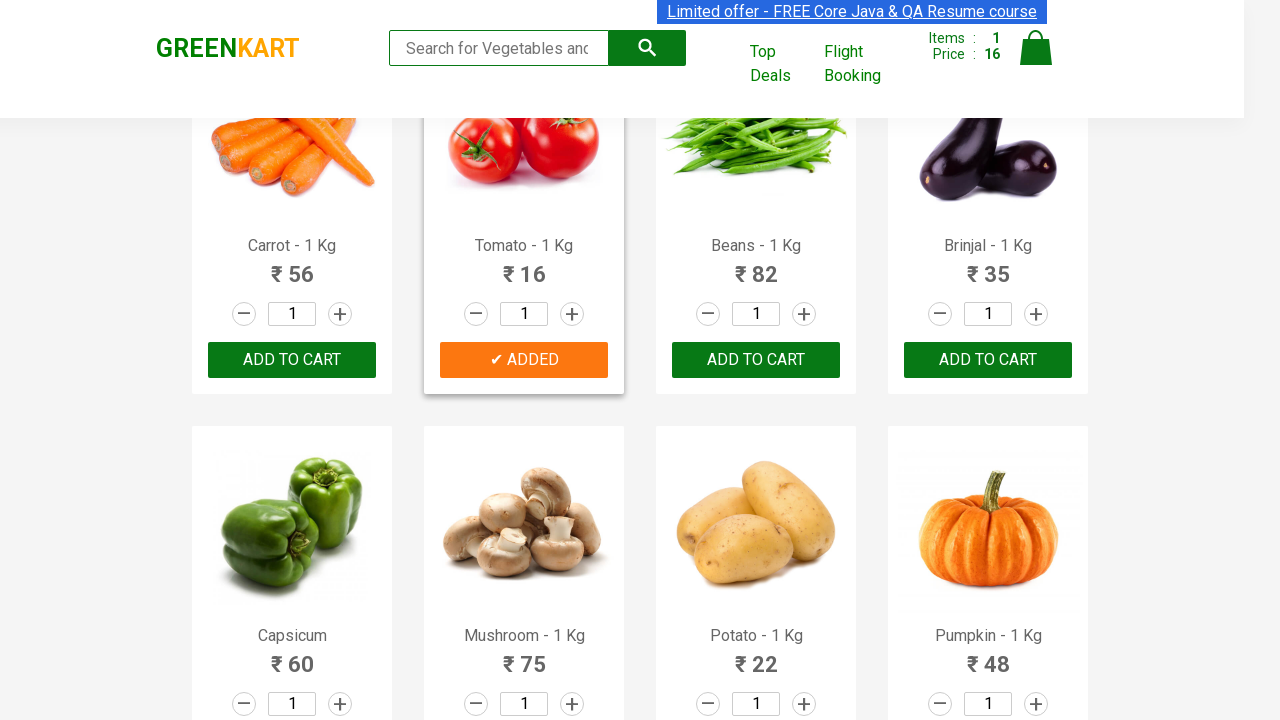

Retrieved product name: Pumpkin - 1 Kg
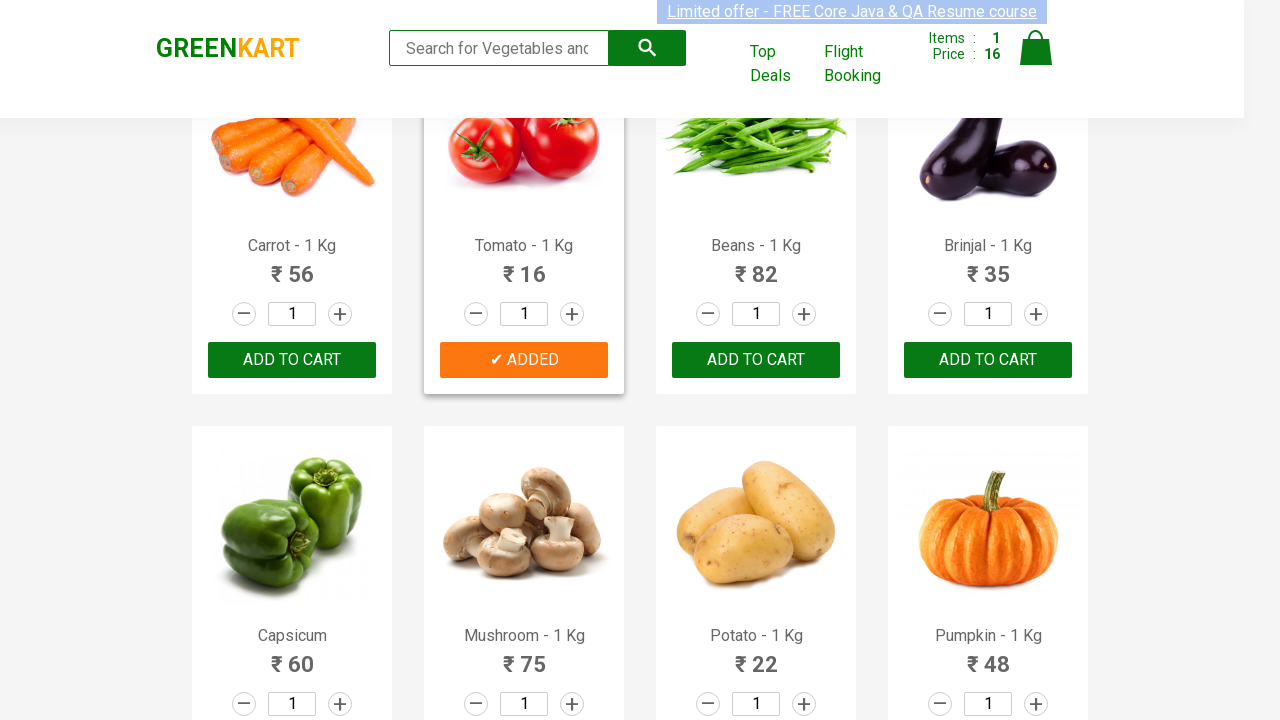

Retrieved product name: Corn - 1 Kg
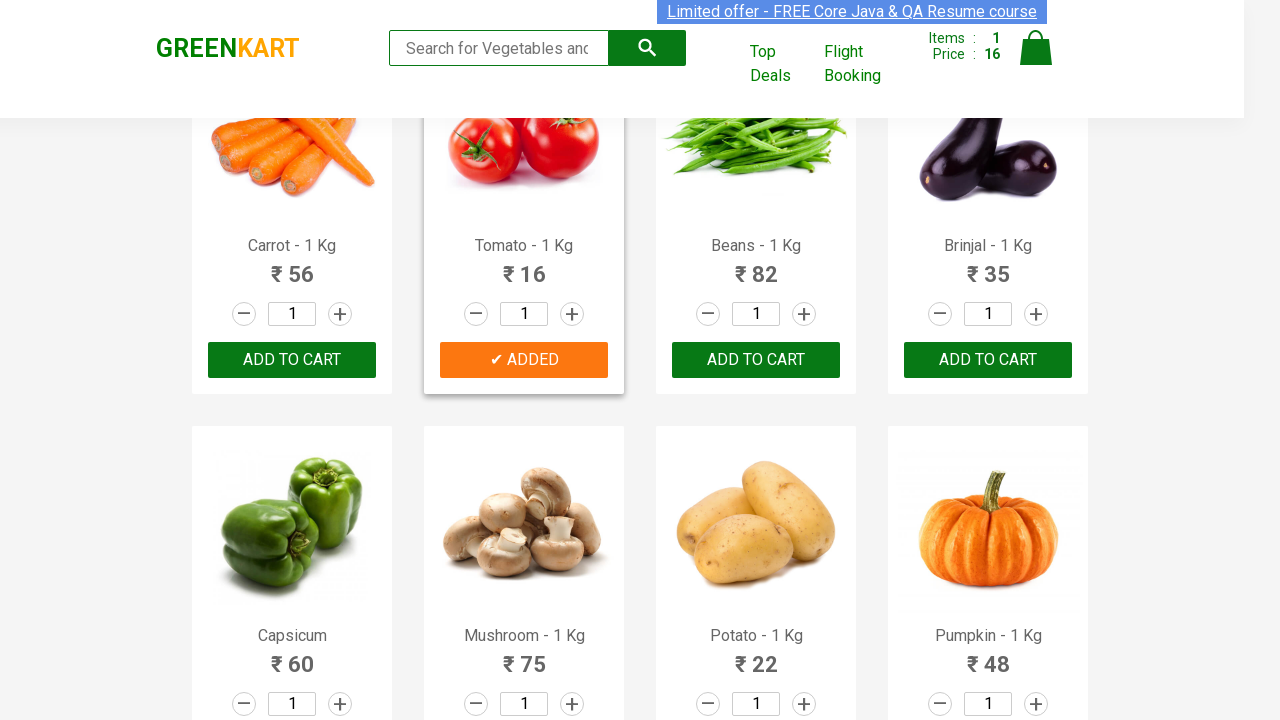

Retrieved product name: Onion - 1 Kg
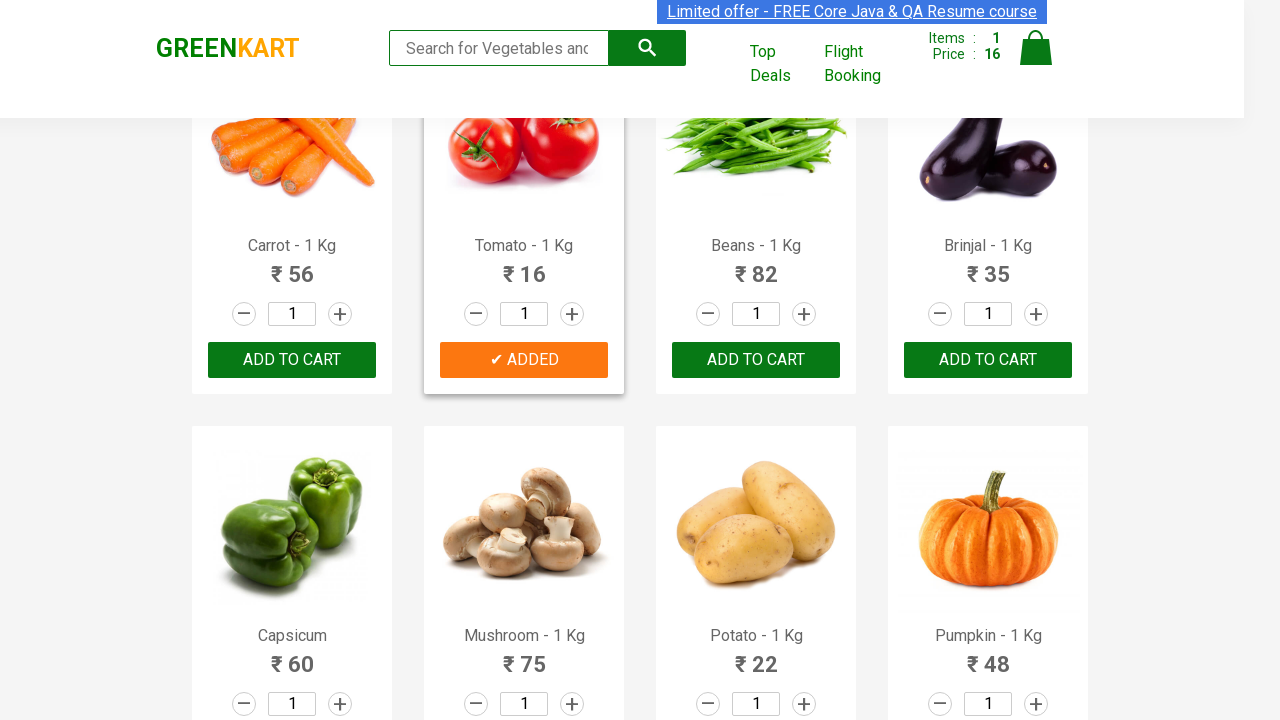

Retrieved product name: Apple - 1 Kg
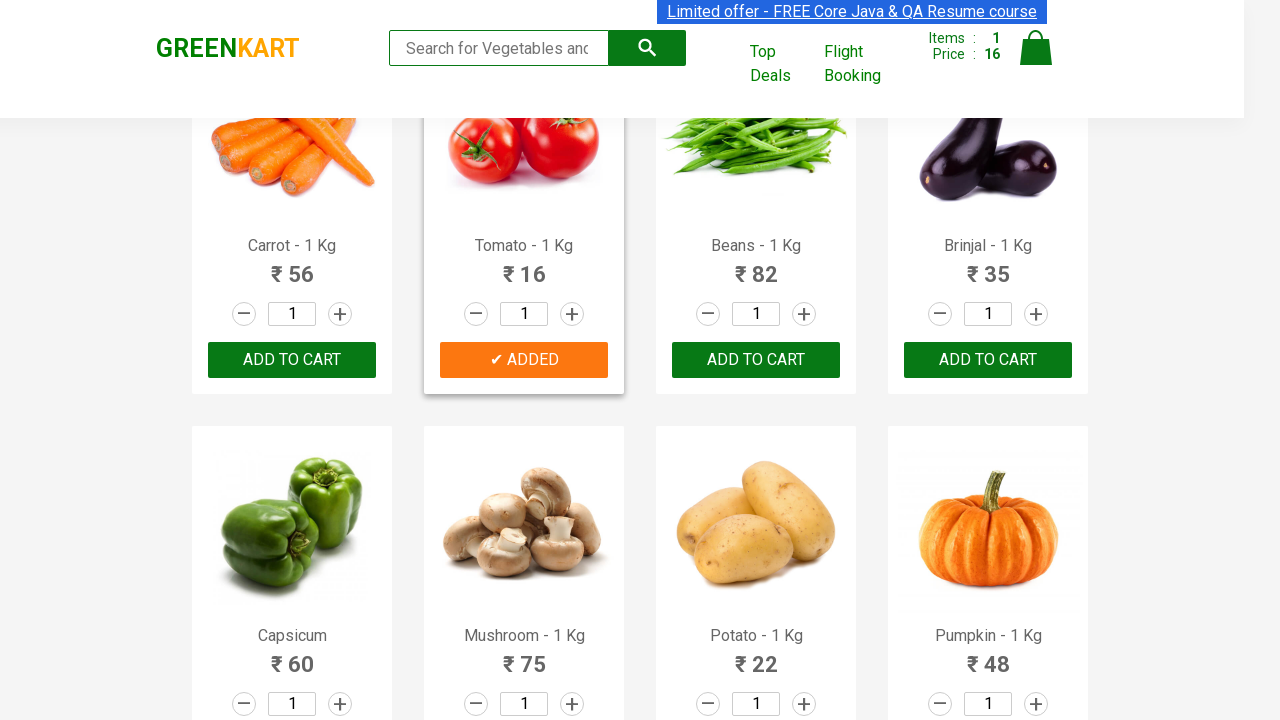

Retrieved product name: Banana - 1 Kg
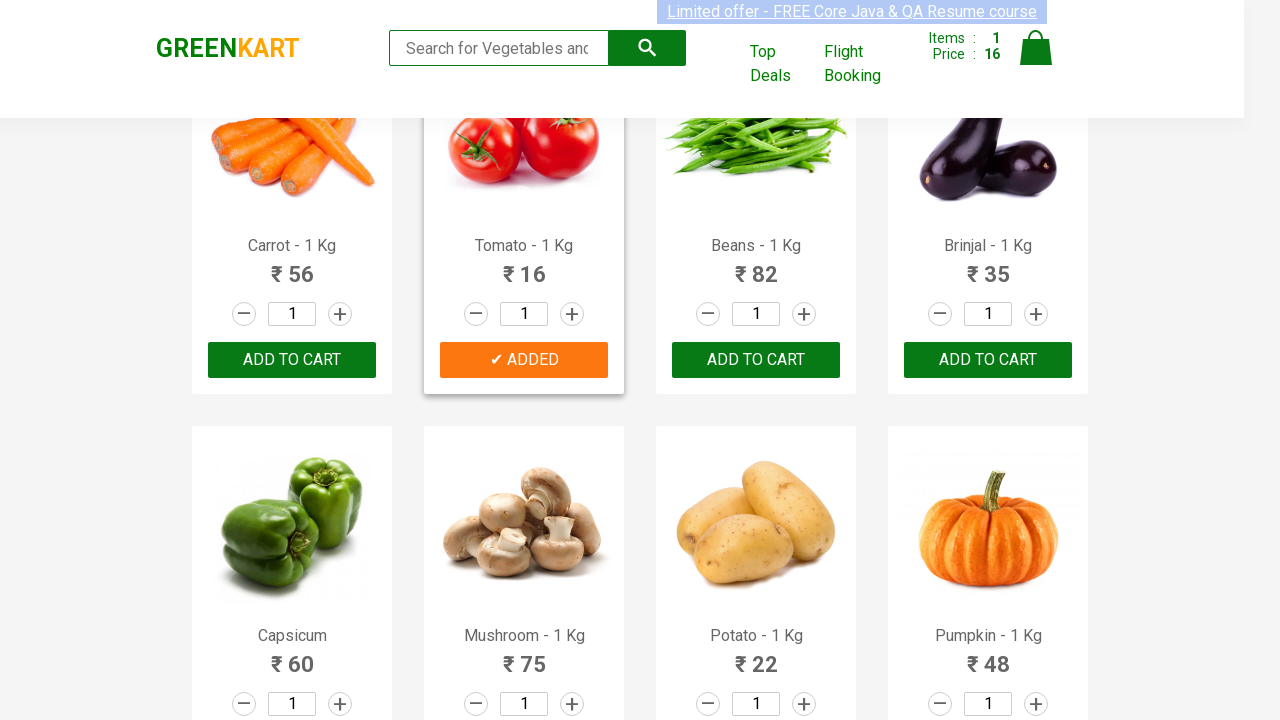

Retrieved product name: Grapes - 1 Kg
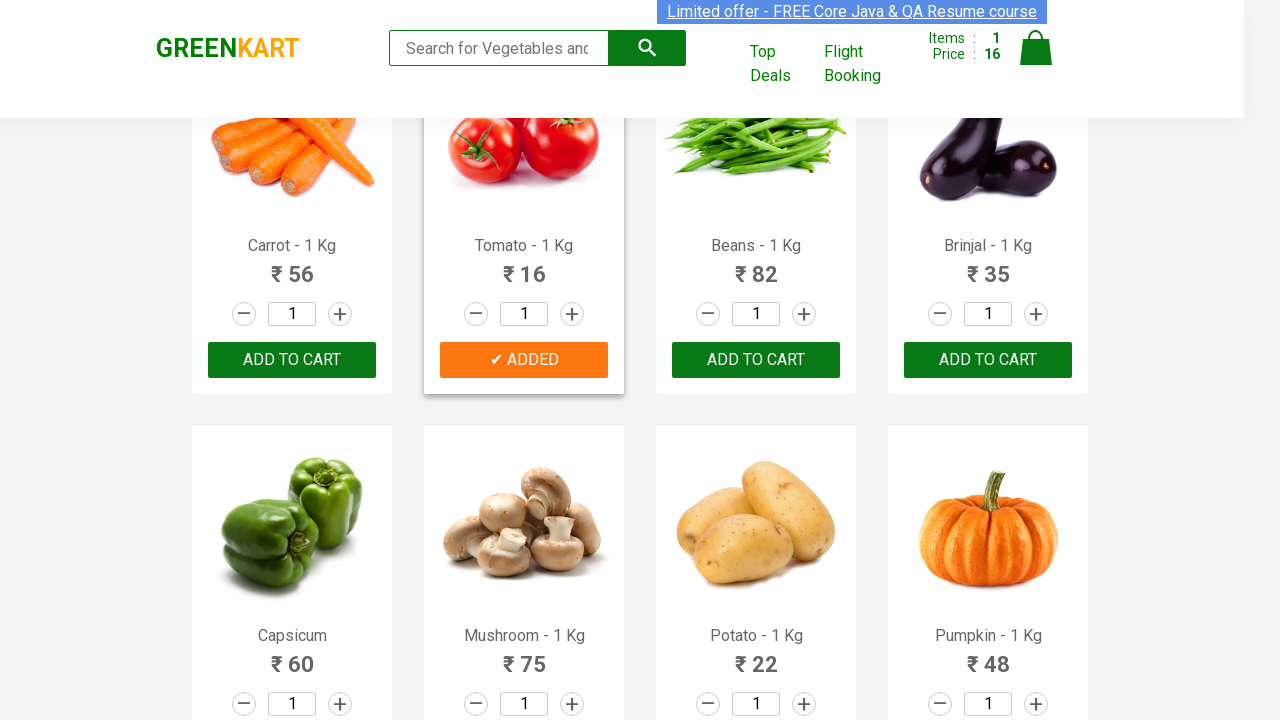

Retrieved product name: Mango - 1 Kg
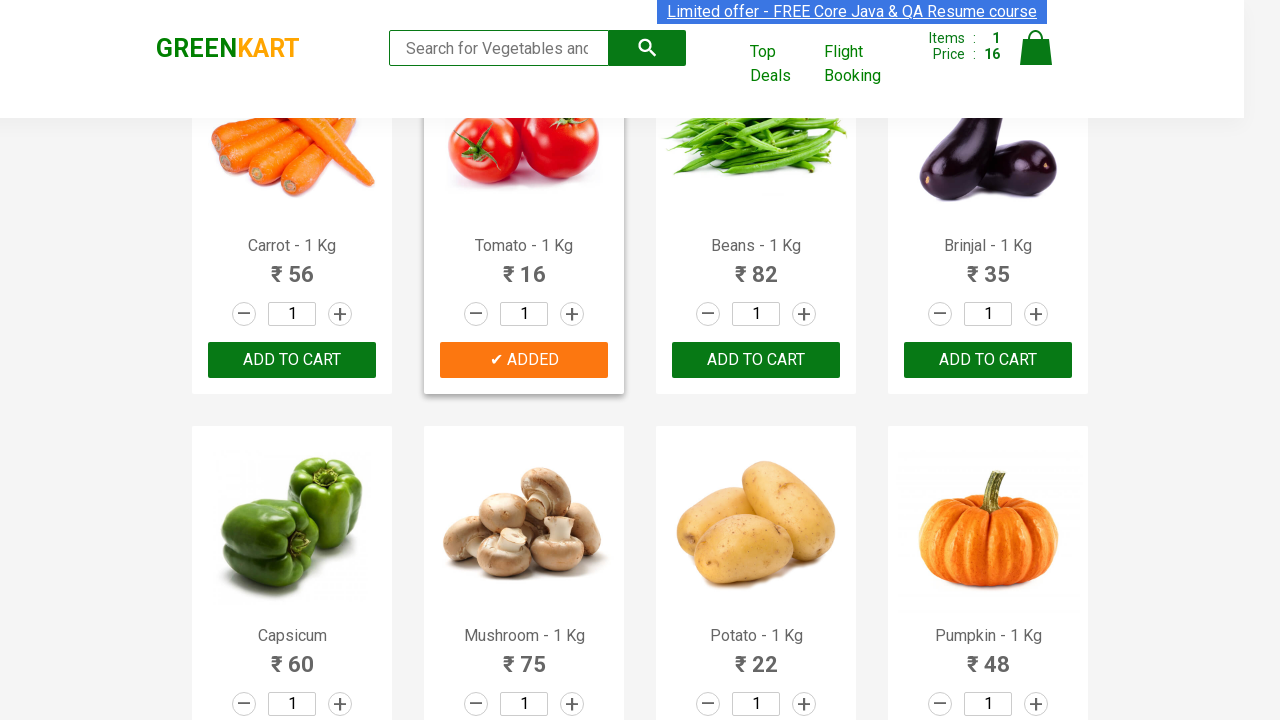

Retrieved product name: Musk Melon - 1 Kg
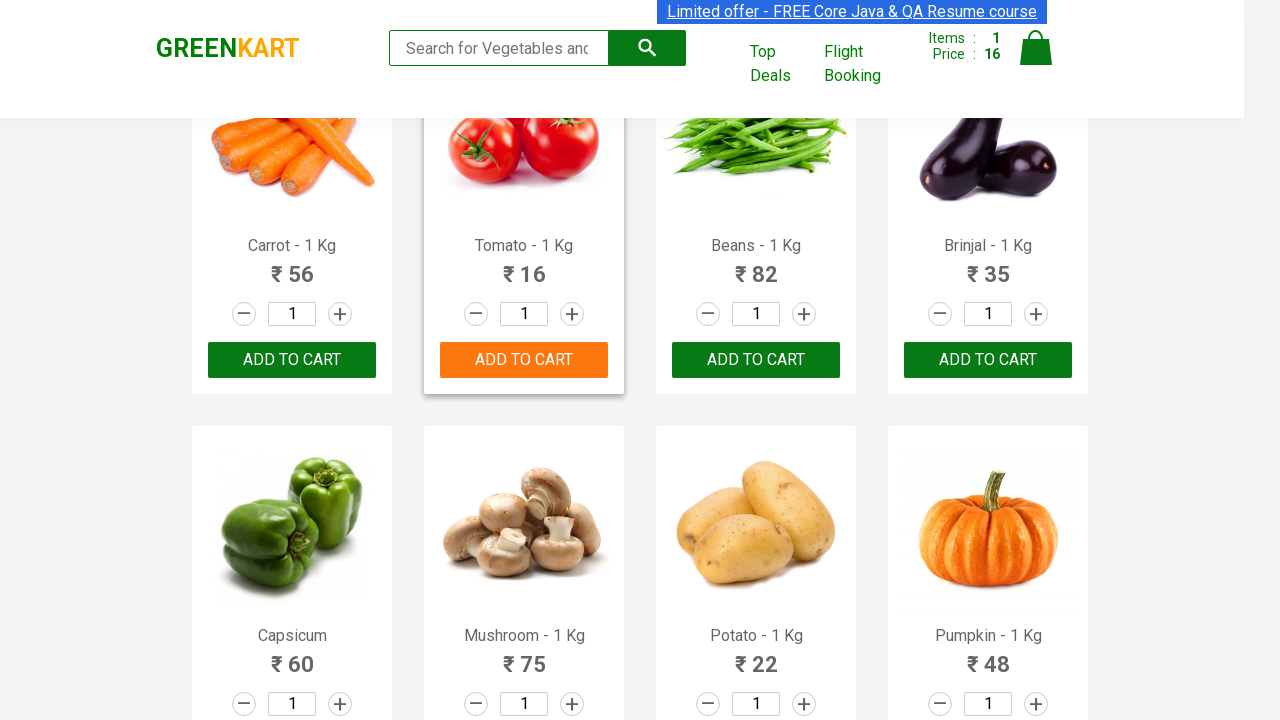

Retrieved product name: Orange - 1 Kg
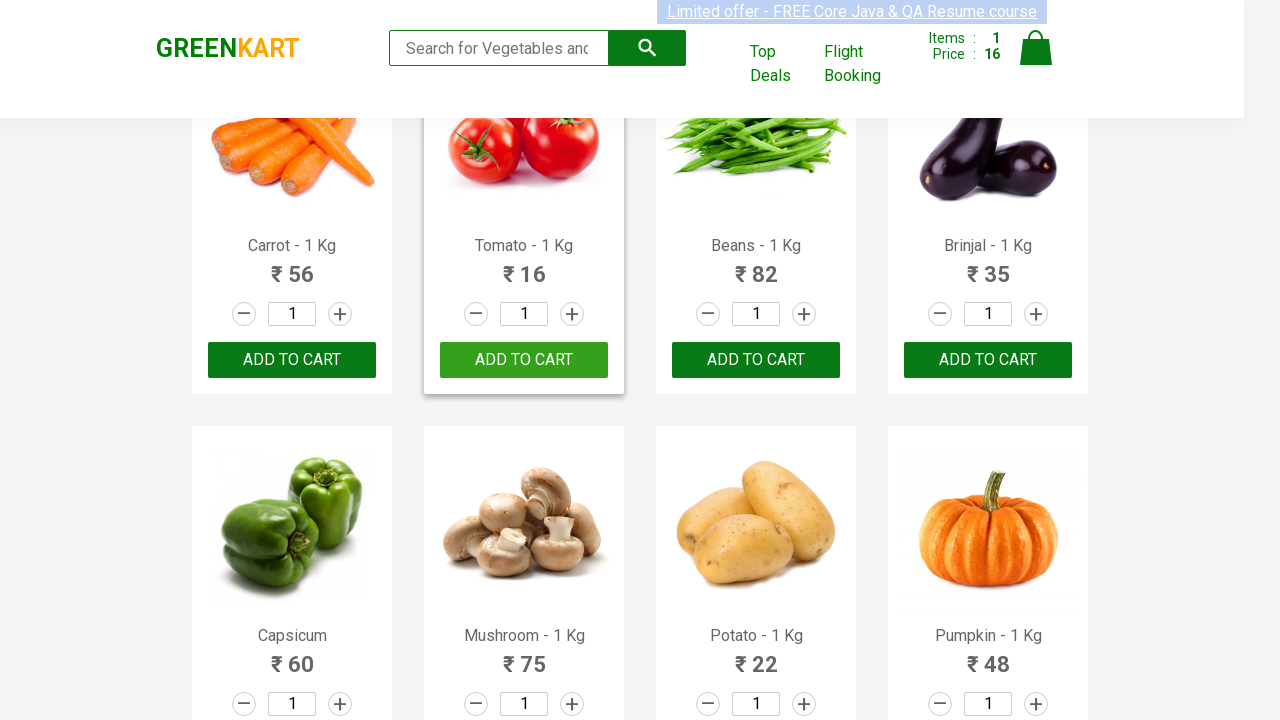

Retrieved product name: Pears - 1 Kg
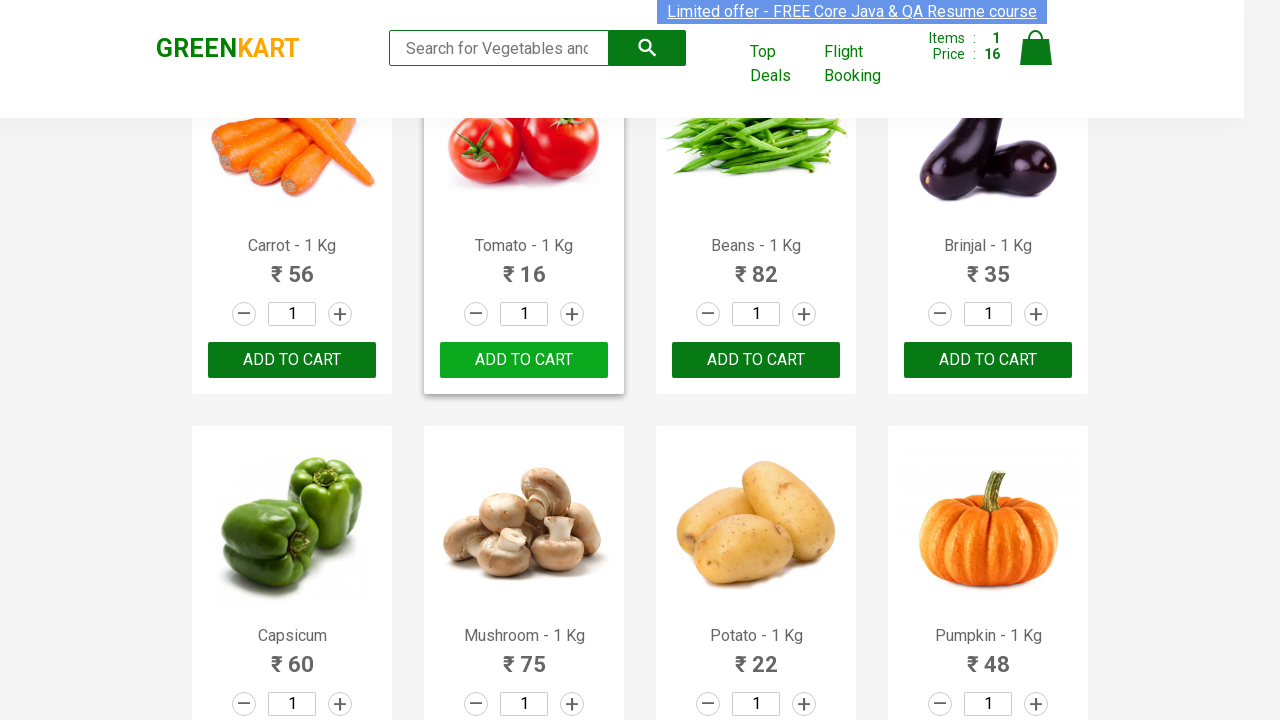

Retrieved product name: Pomegranate - 1 Kg
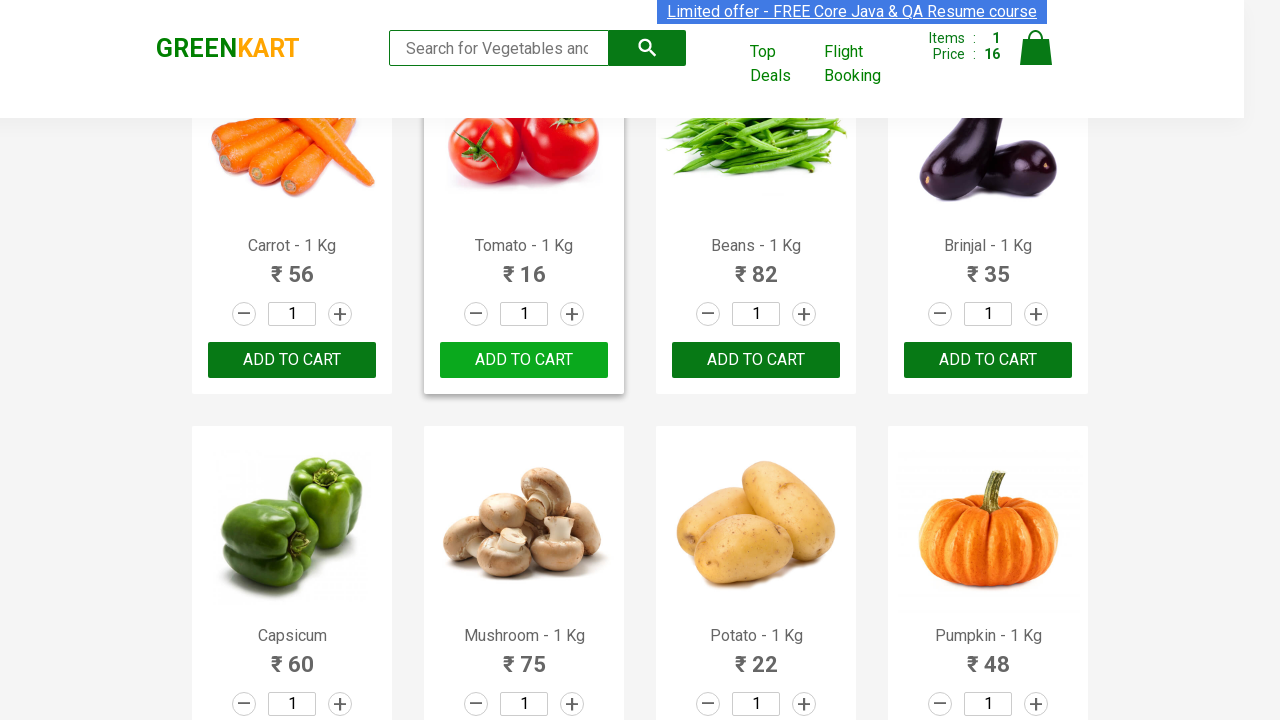

Retrieved product name: Raspberry - 1/4 Kg
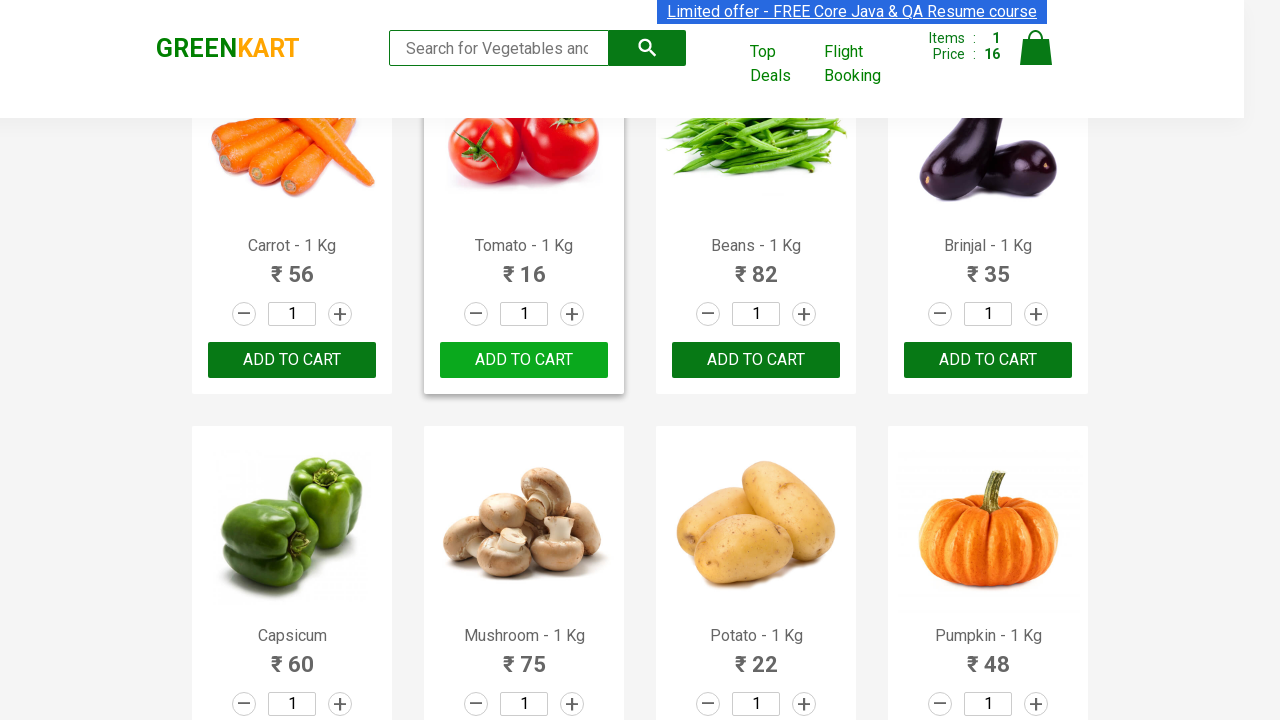

Retrieved product name: Strawberry - 1/4 Kg
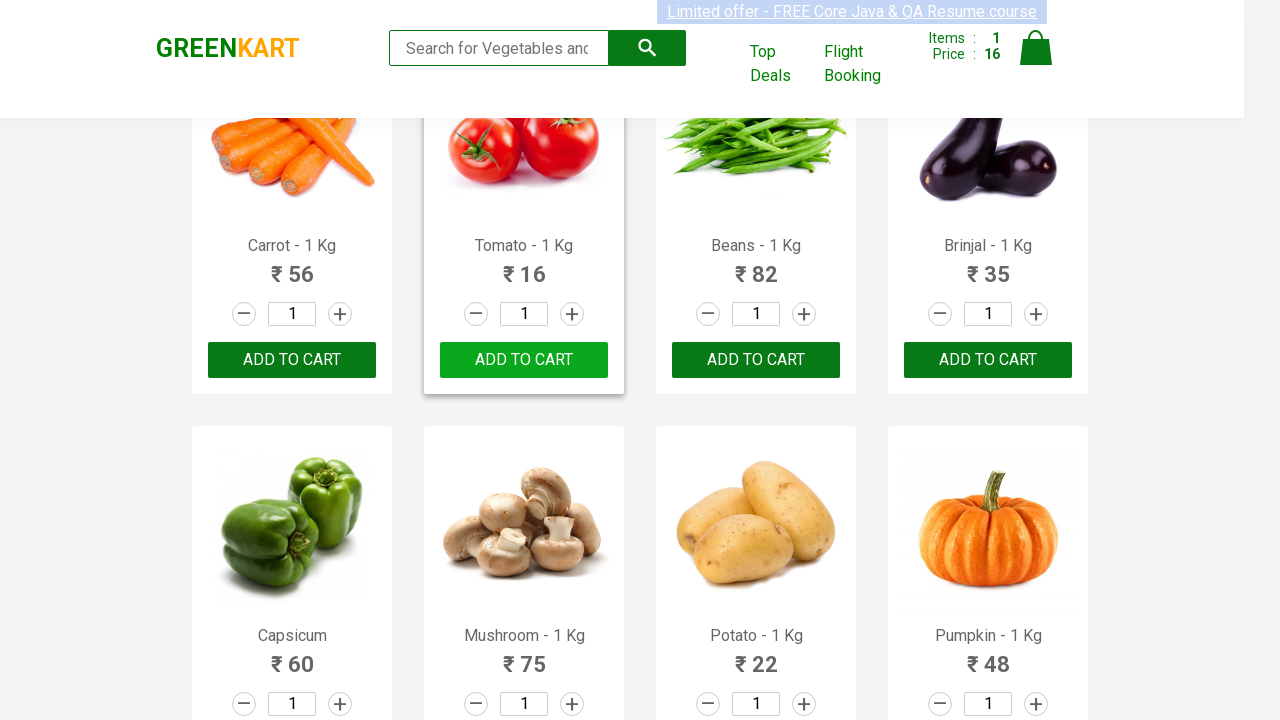

Clicked 'ADD TO CART' button for Strawberry - 1/4 Kg at (988, 360) on (//button[text()='ADD TO CART'])[24]
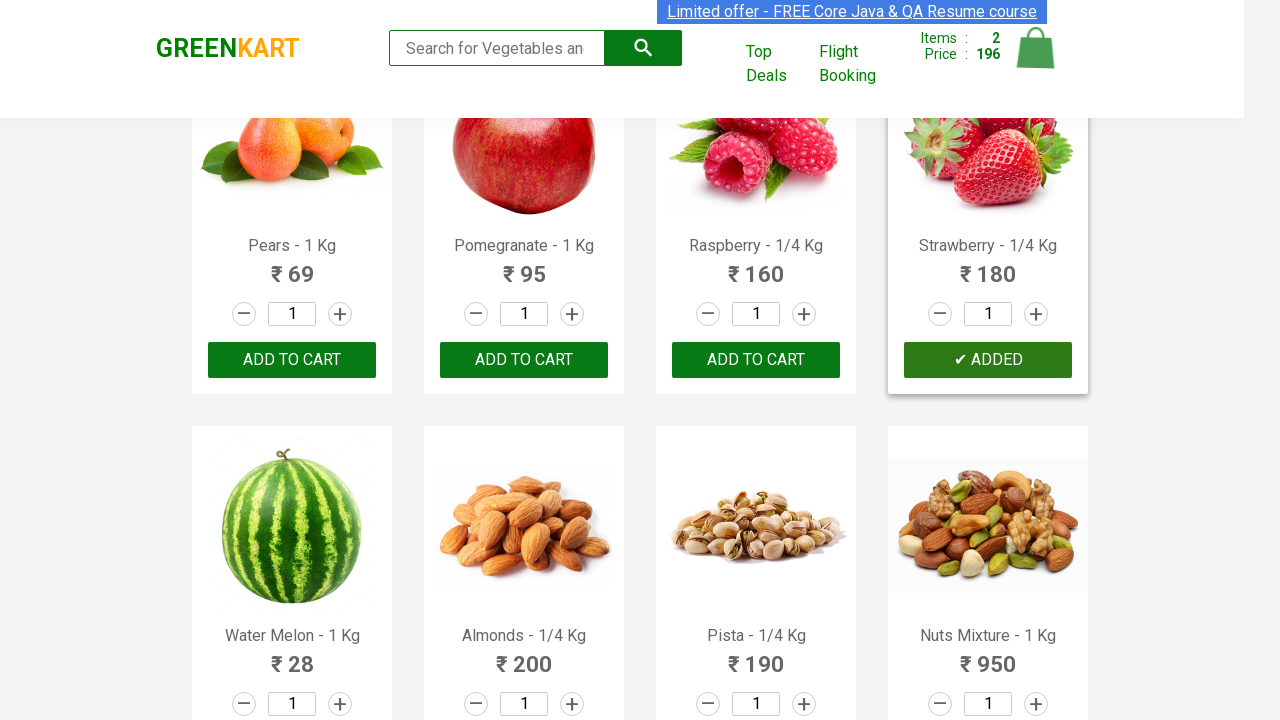

Retrieved product name: Water Melon - 1 Kg
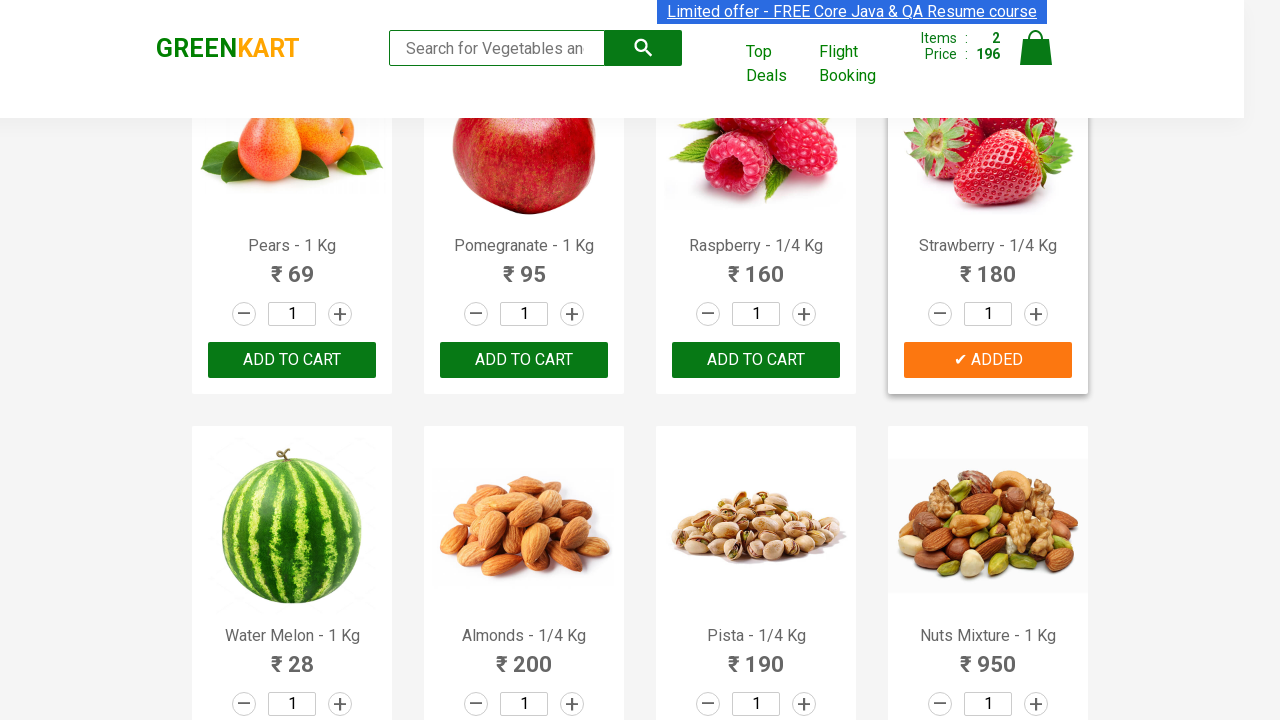

Retrieved product name: Almonds - 1/4 Kg
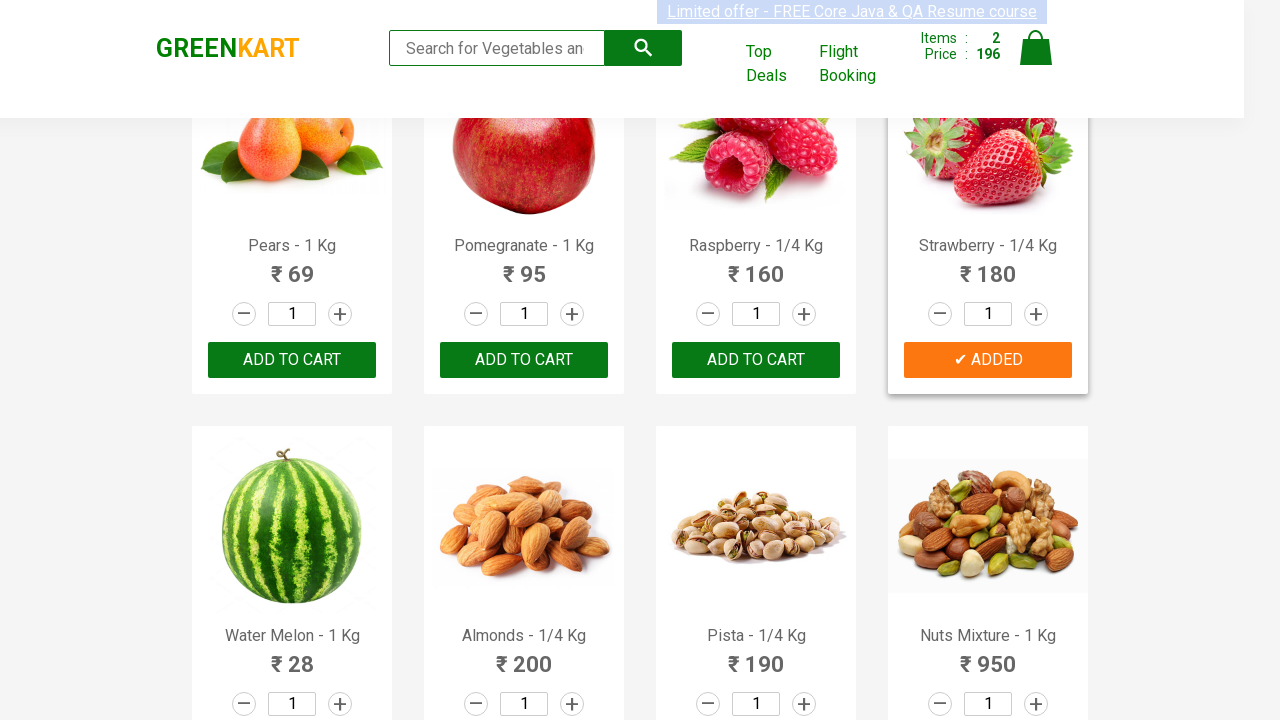

Retrieved product name: Pista - 1/4 Kg
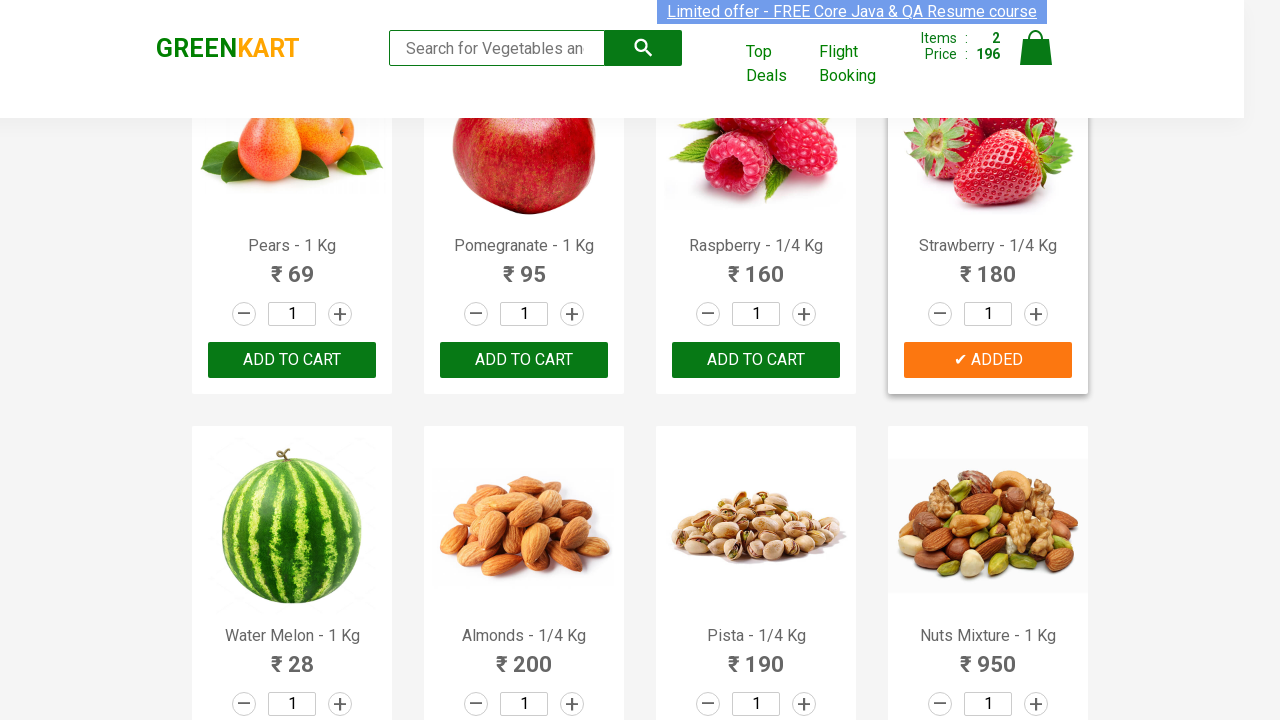

Retrieved product name: Nuts Mixture - 1 Kg
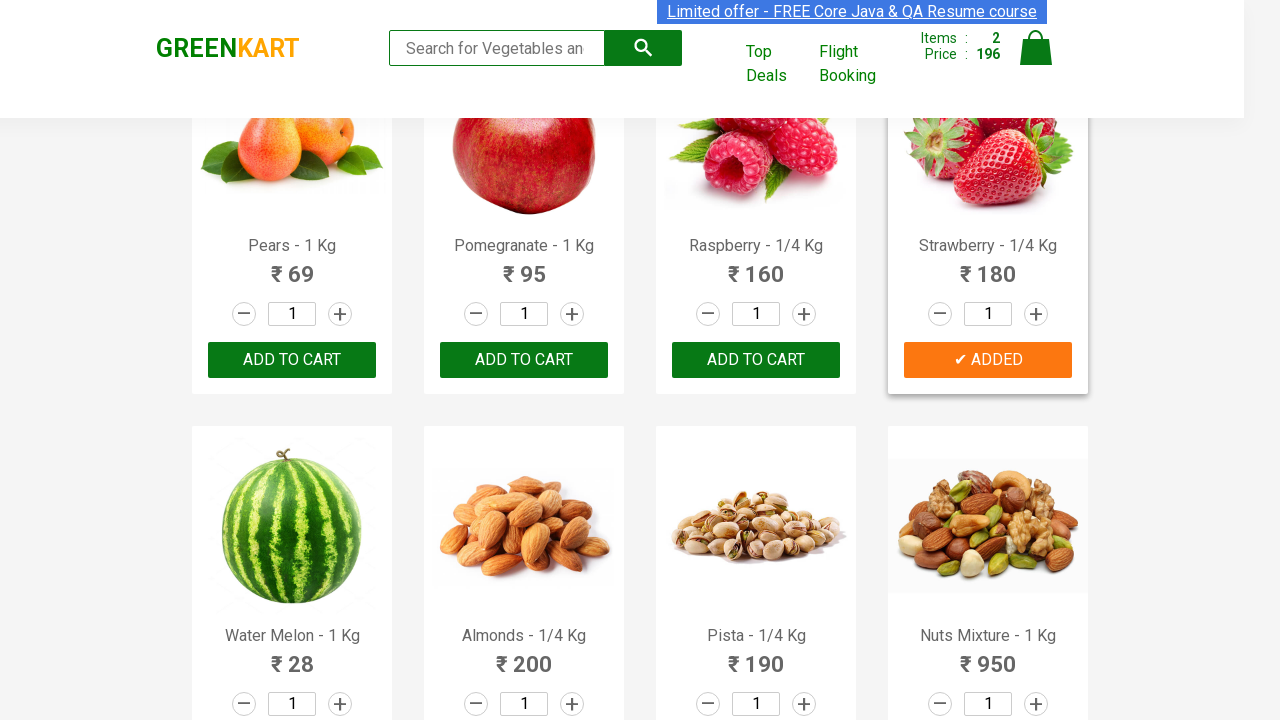

Retrieved product name: Cashews - 1 Kg
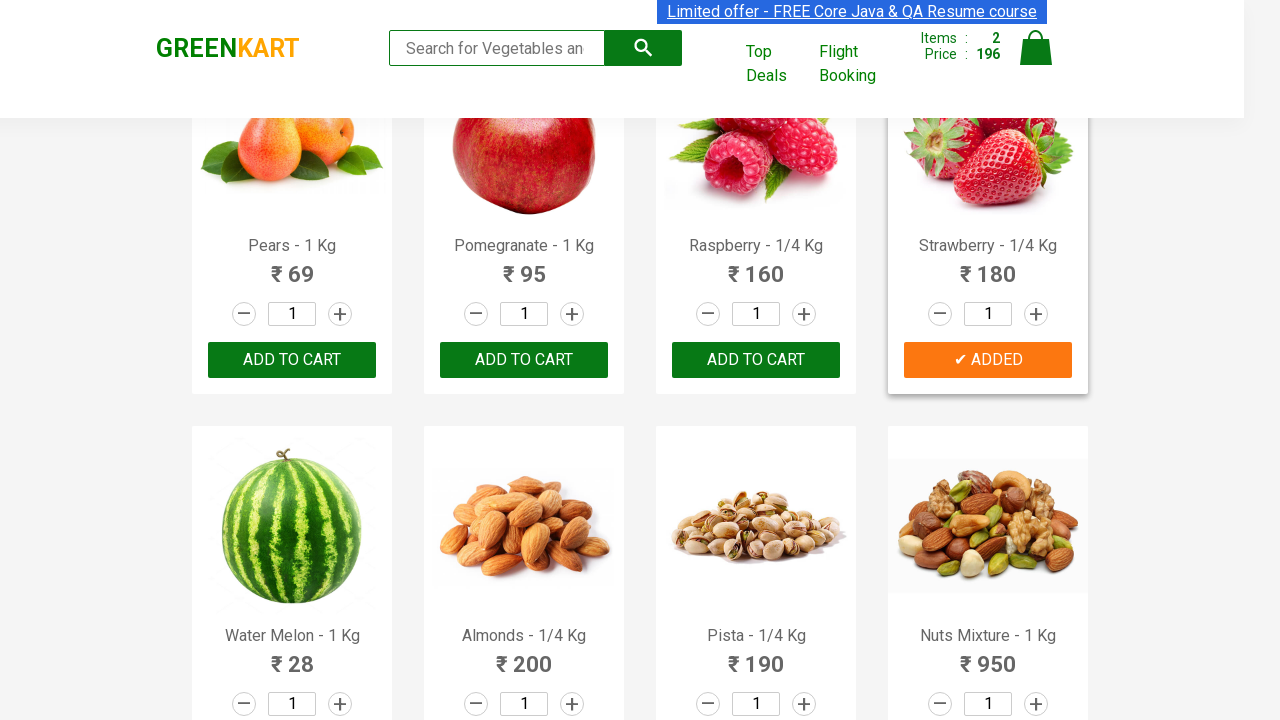

Retrieved product name: Walnuts - 1/4 Kg
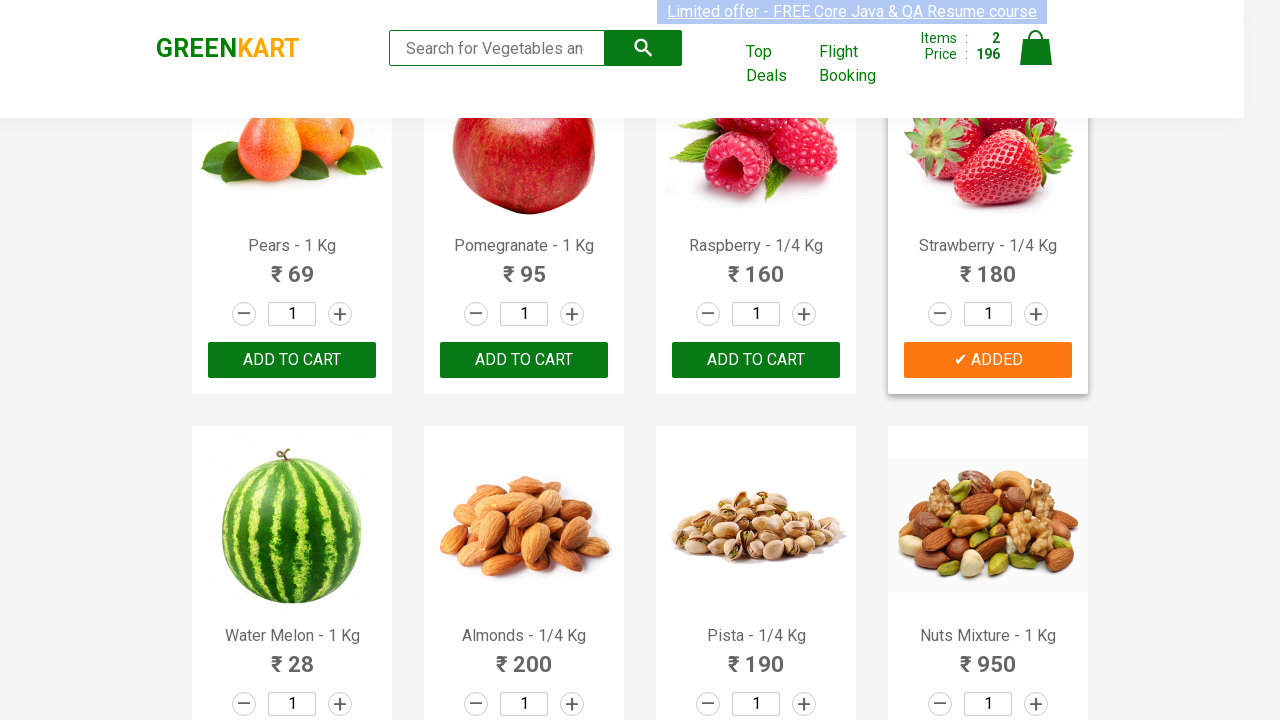

Waited for cart total amount to be displayed
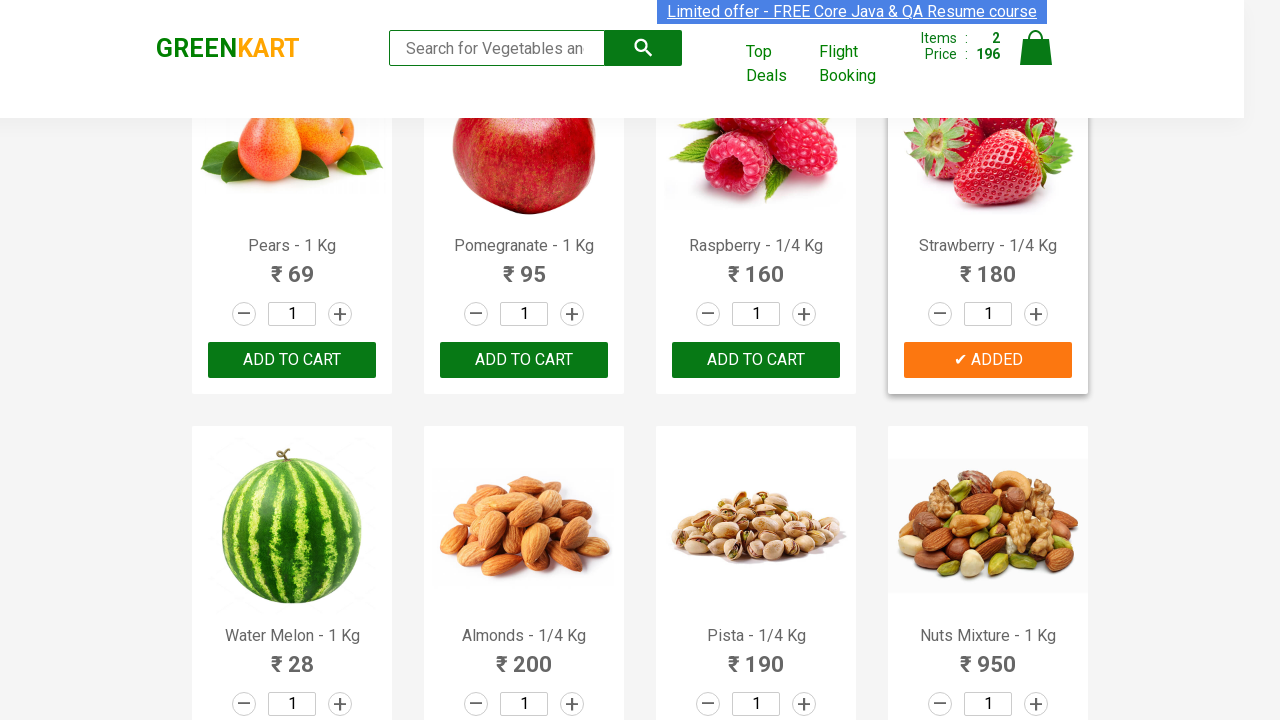

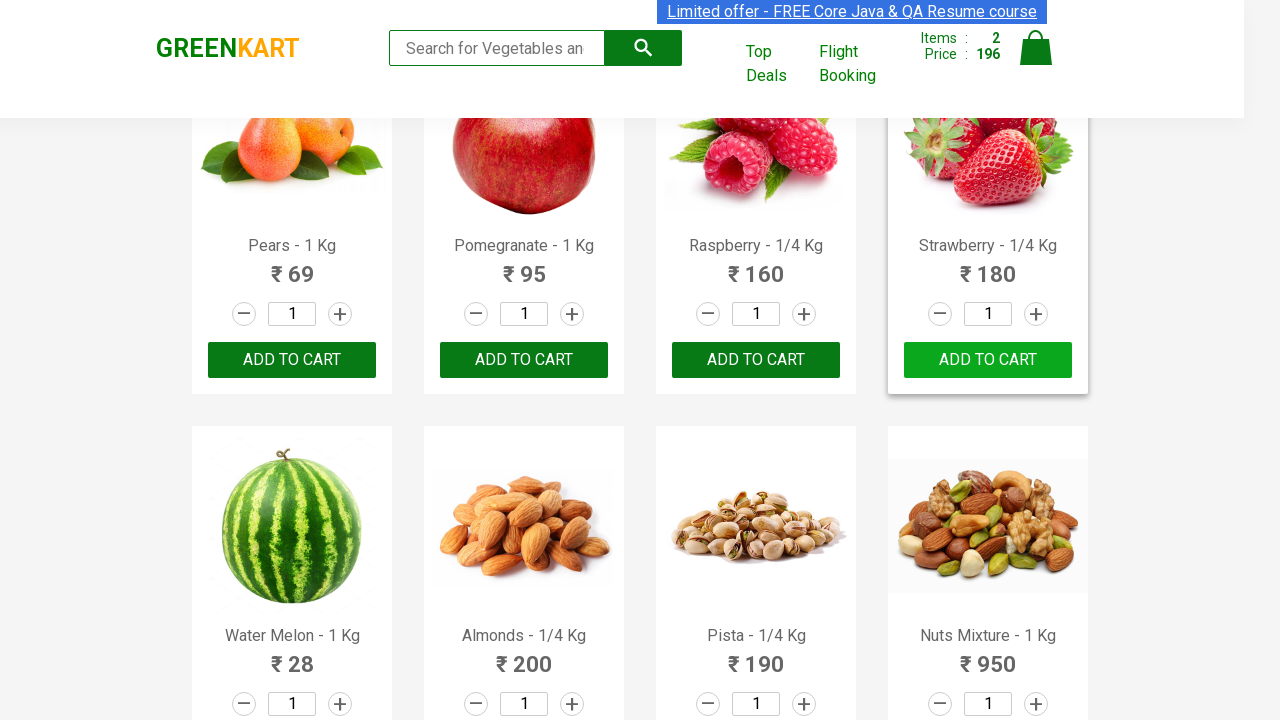